Navigates to the Heroku test application homepage and clicks on the A/B Testing link to navigate to the A/B test page

Starting URL: https://the-internet.herokuapp.com/

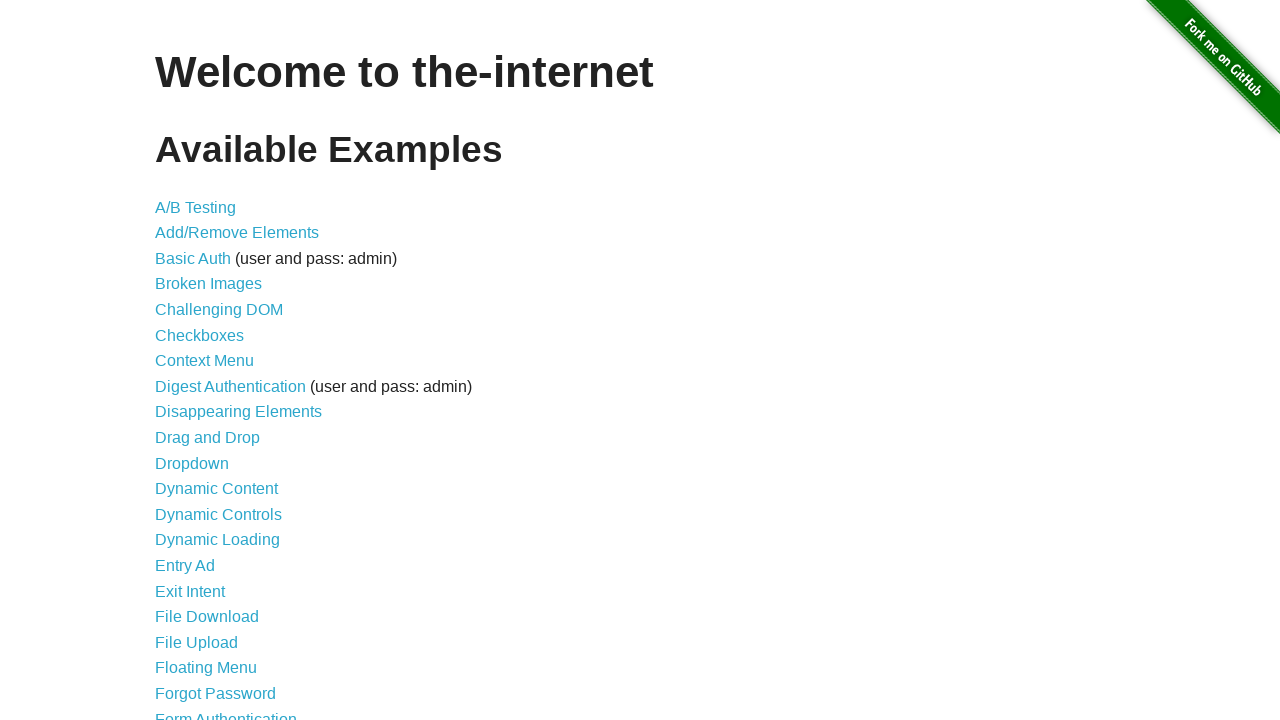

Navigated to Heroku test application homepage
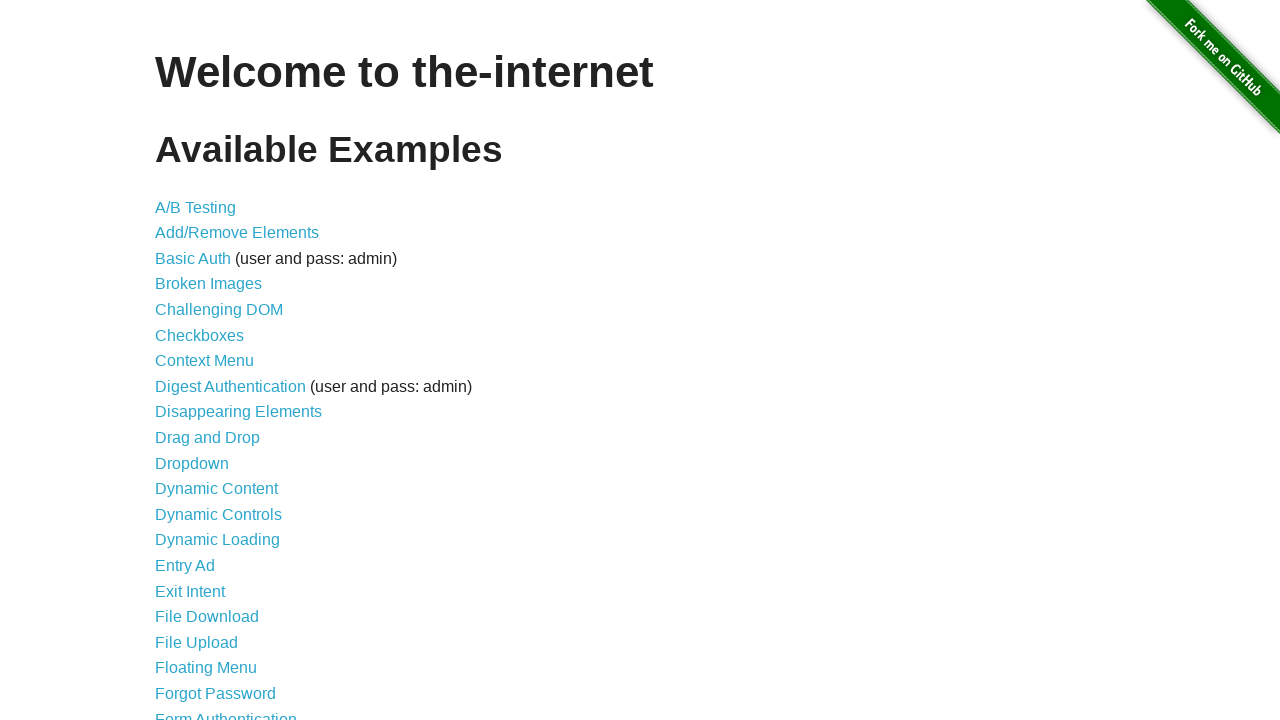

Clicked on the A/B Testing link at (196, 207) on text=A/B Testing
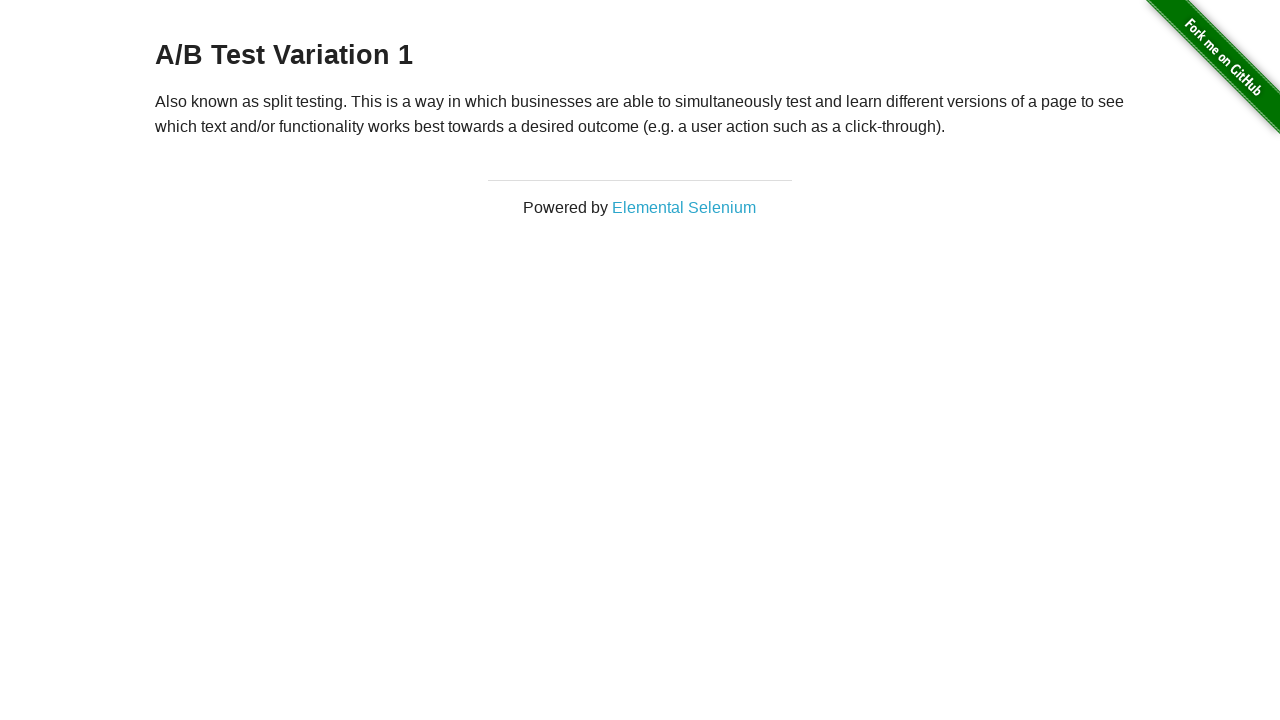

A/B test page loaded and DOM content ready
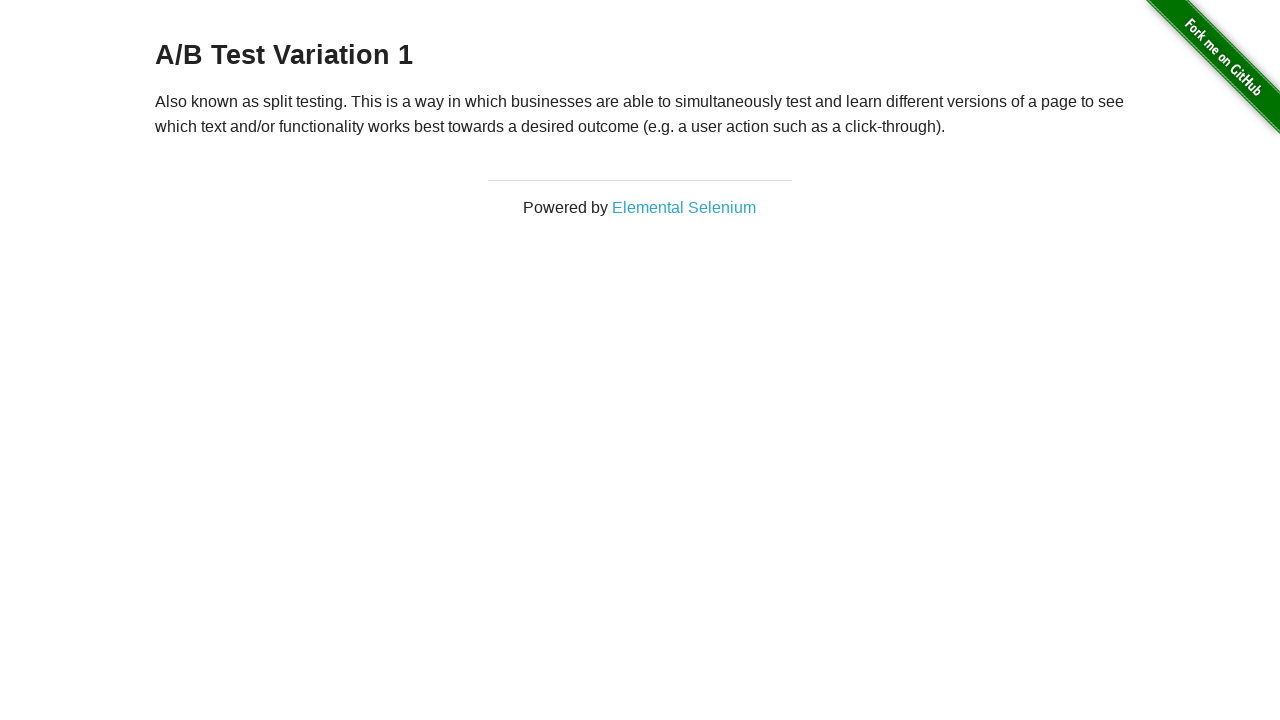

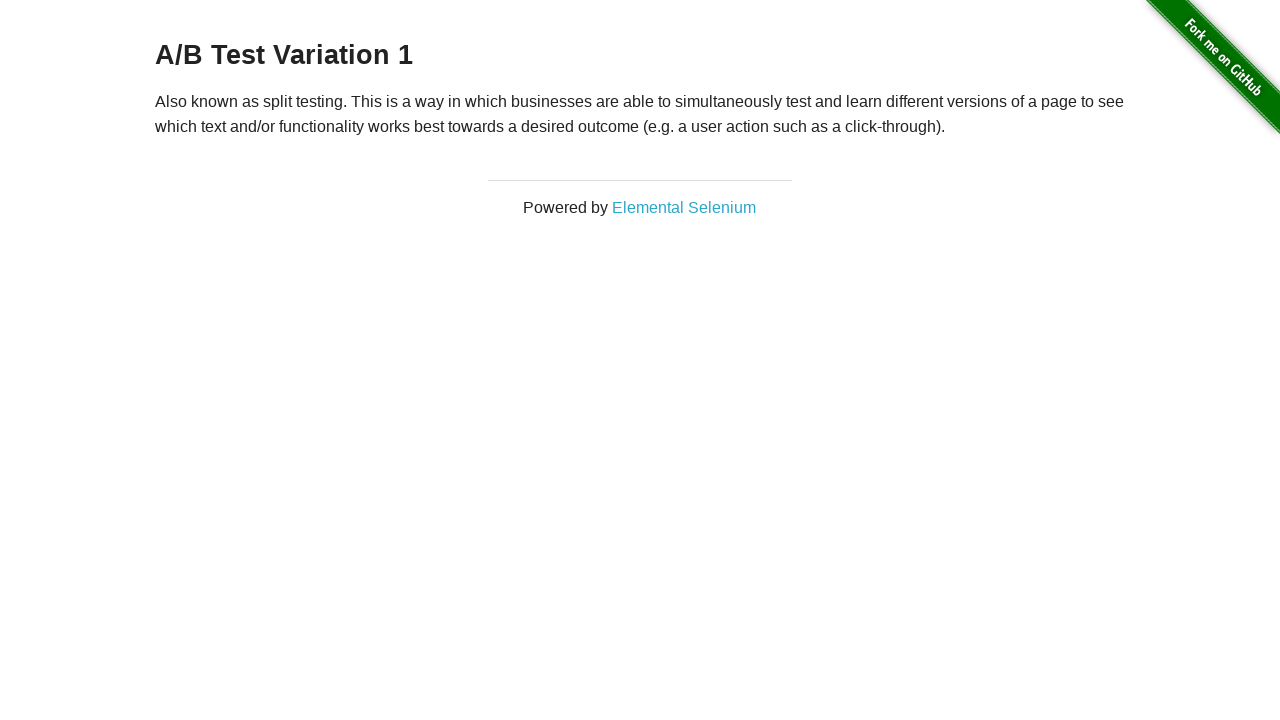